Tests a simple form by entering text in an input field and clicking a button

Starting URL: https://testautomationpractice.blogspot.com/

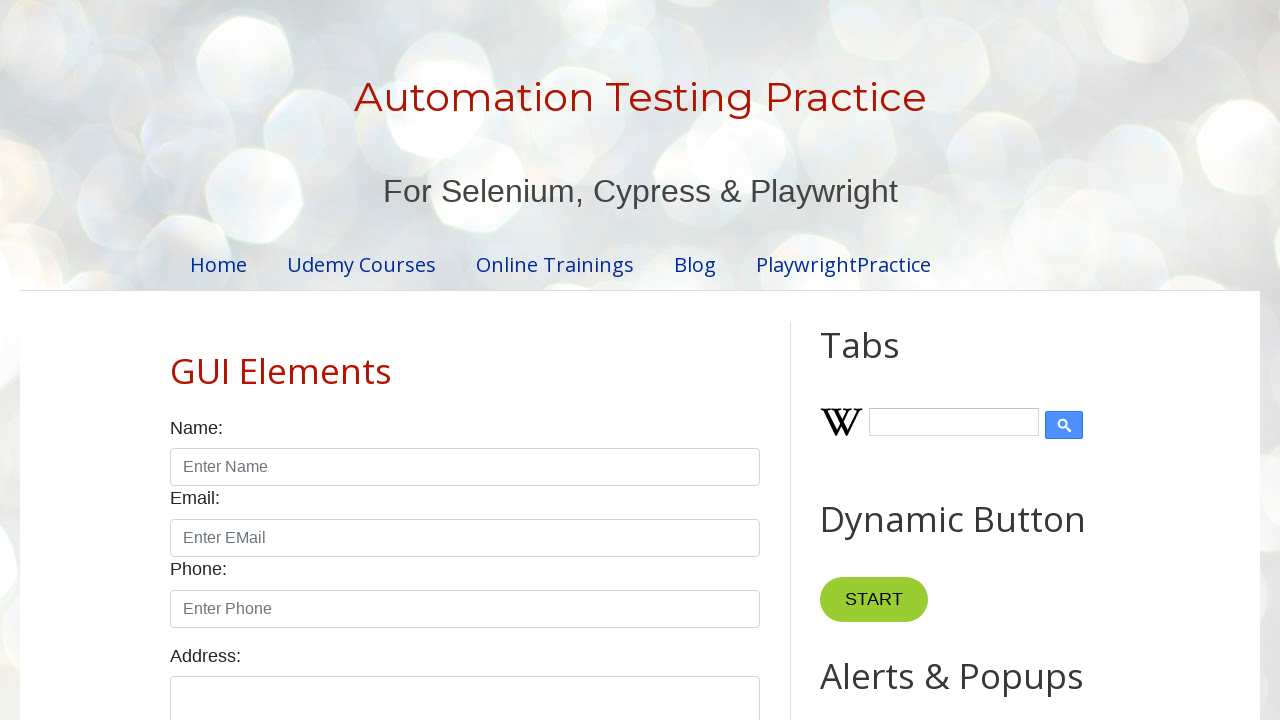

Filled input field with 'Sanjay' on #input1
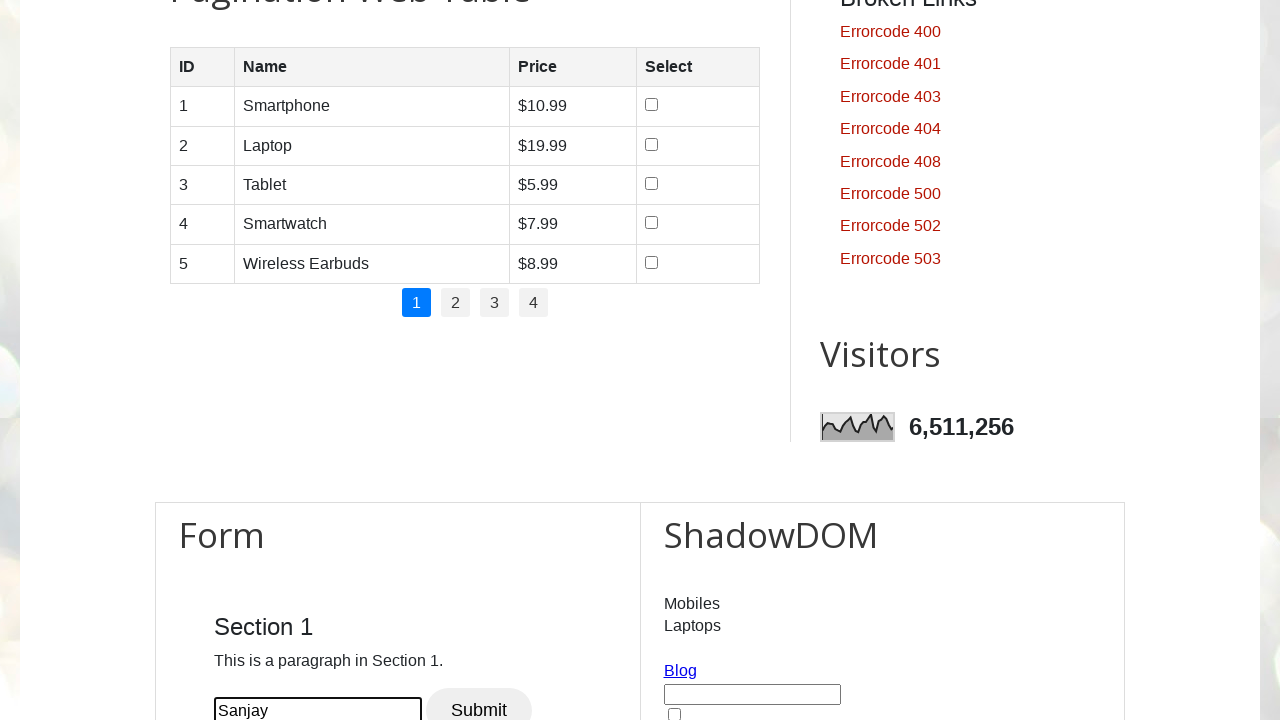

Clicked the form button at (479, 698) on #btn1
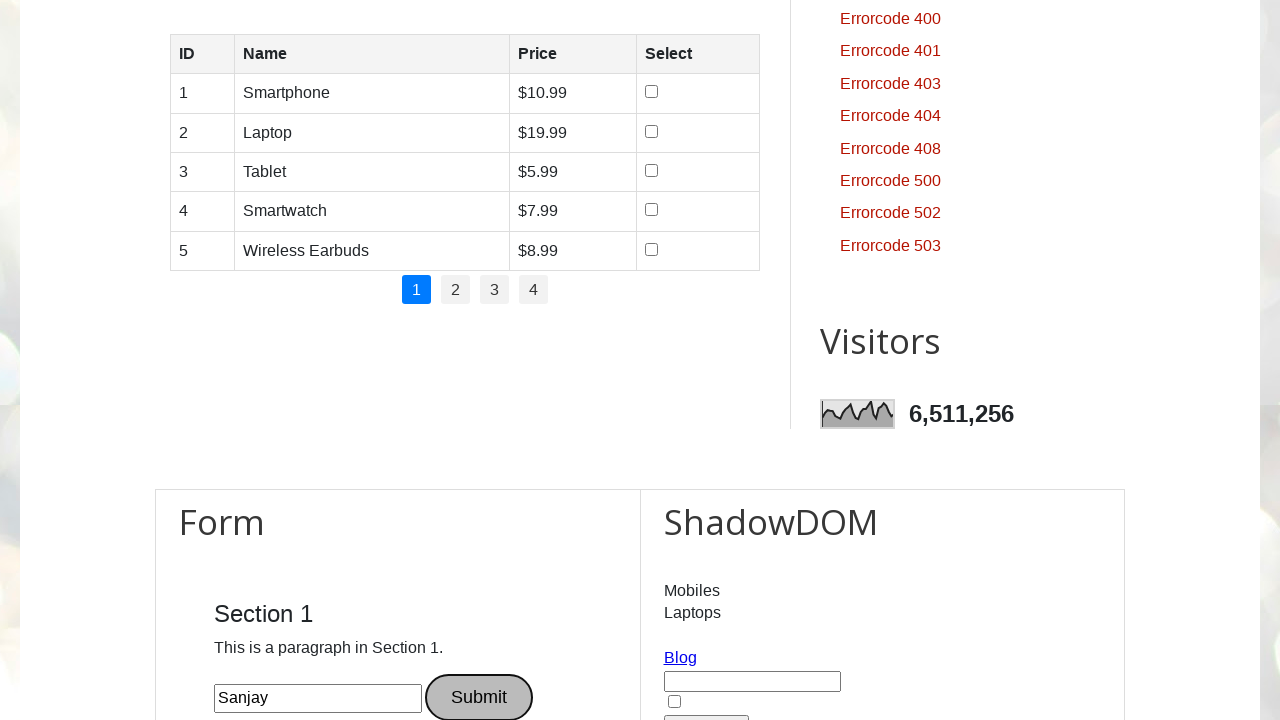

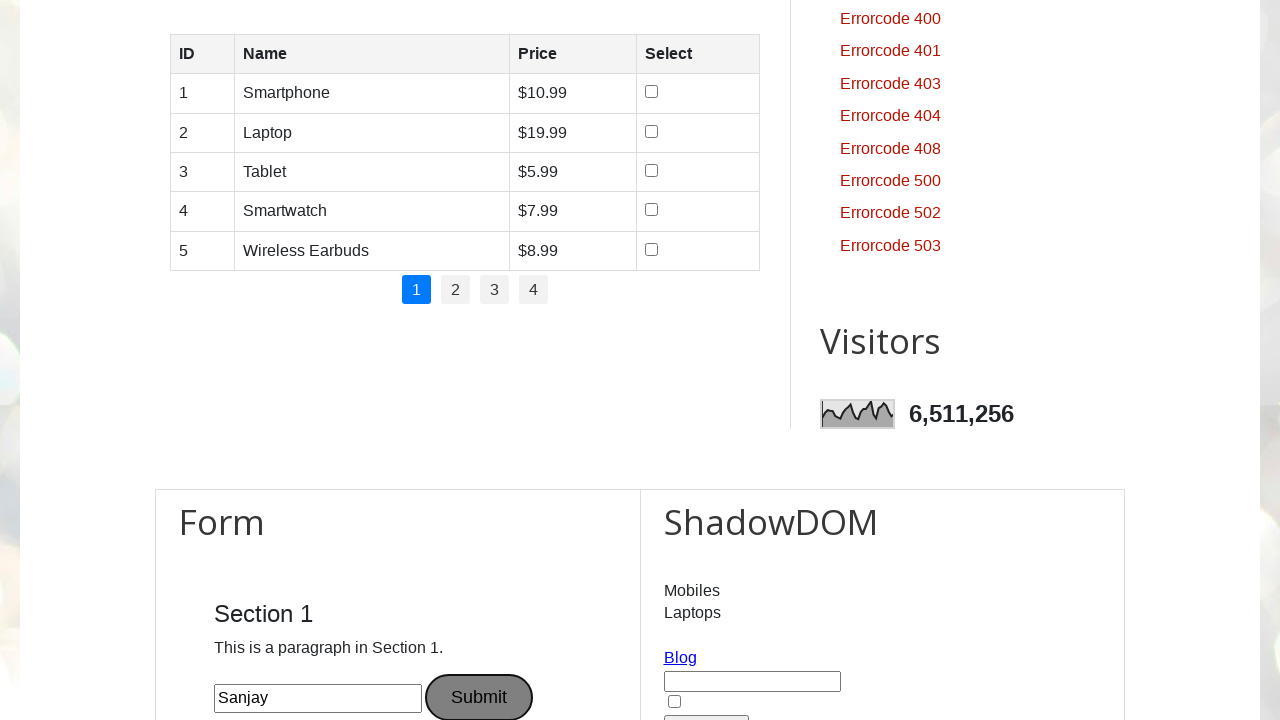